Tests a text input form by filling a textarea with text and clicking a submit button, then handles any alert that appears

Starting URL: https://suninjuly.github.io/text_input_task.html

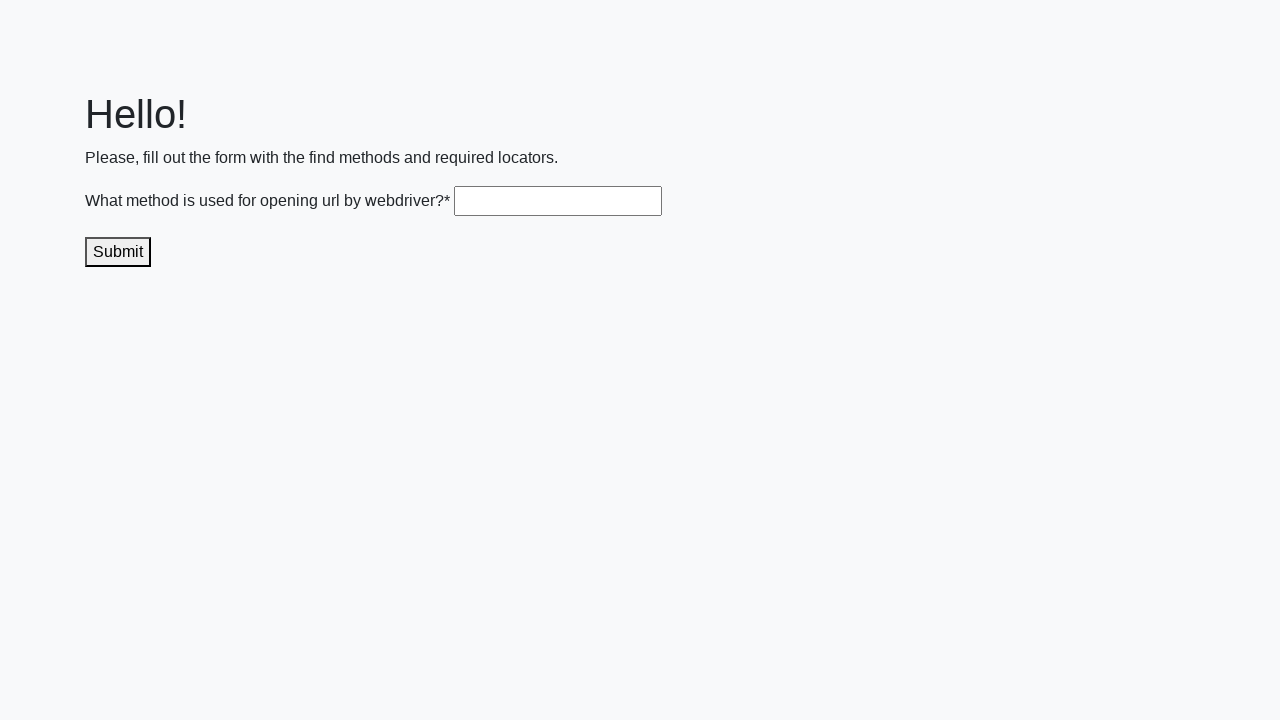

Filled textarea with 'get()' on .textarea
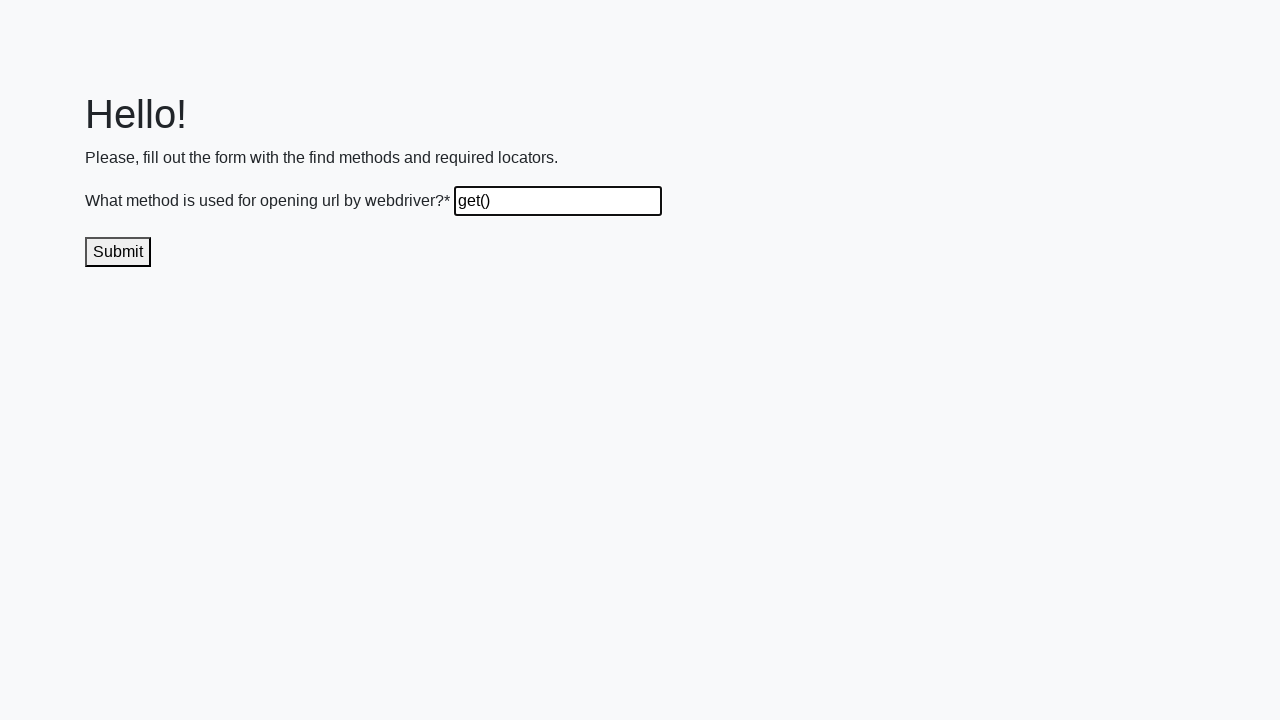

Clicked submit button at (118, 252) on .submit-submission
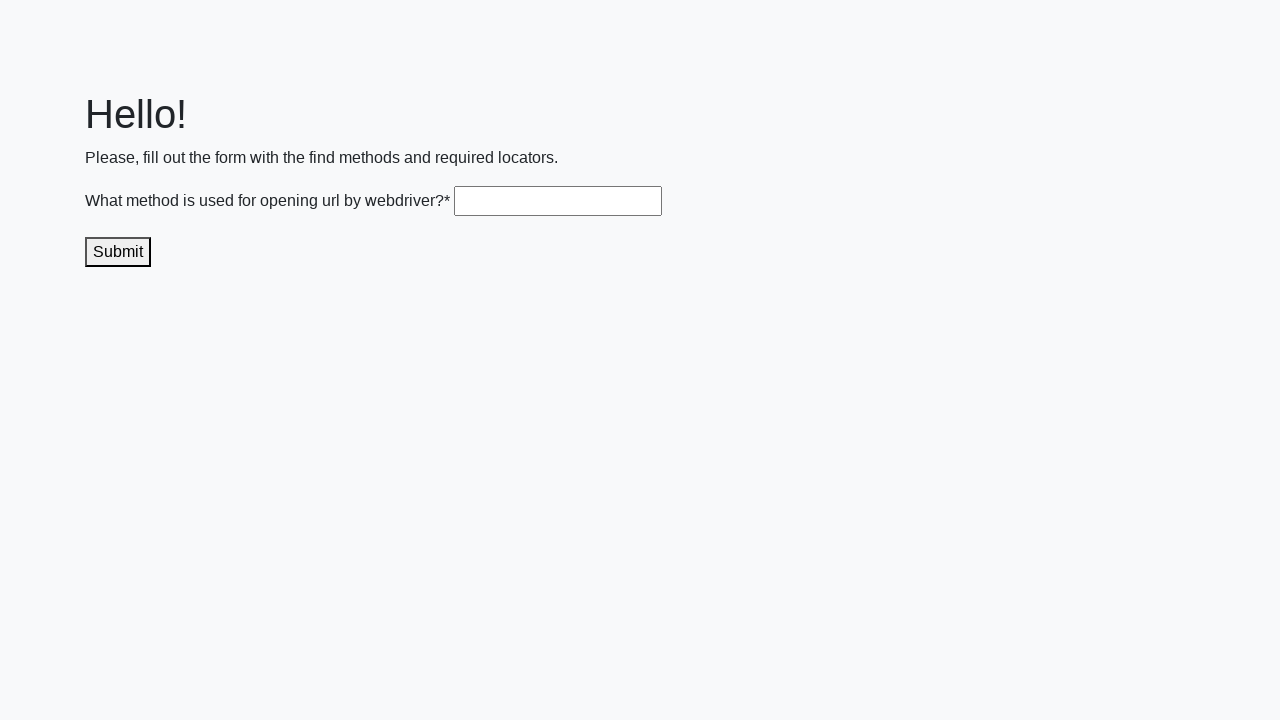

Set up alert dialog handler to dismiss any alerts
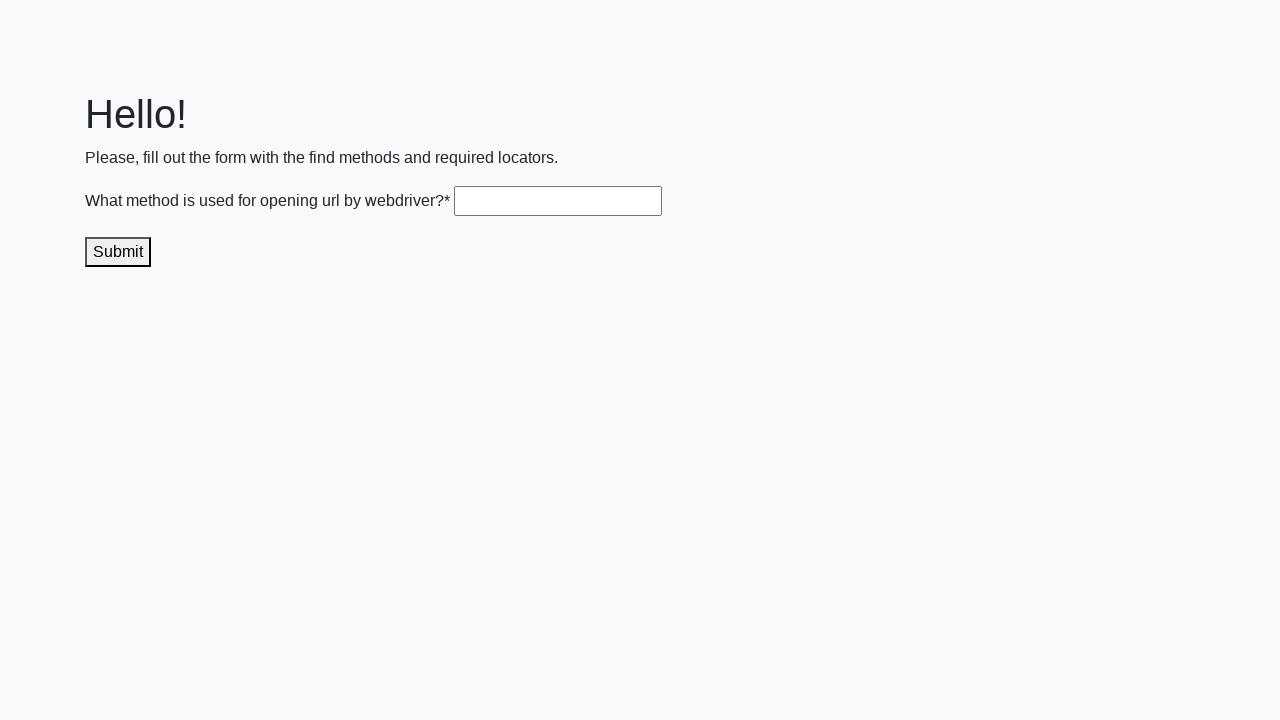

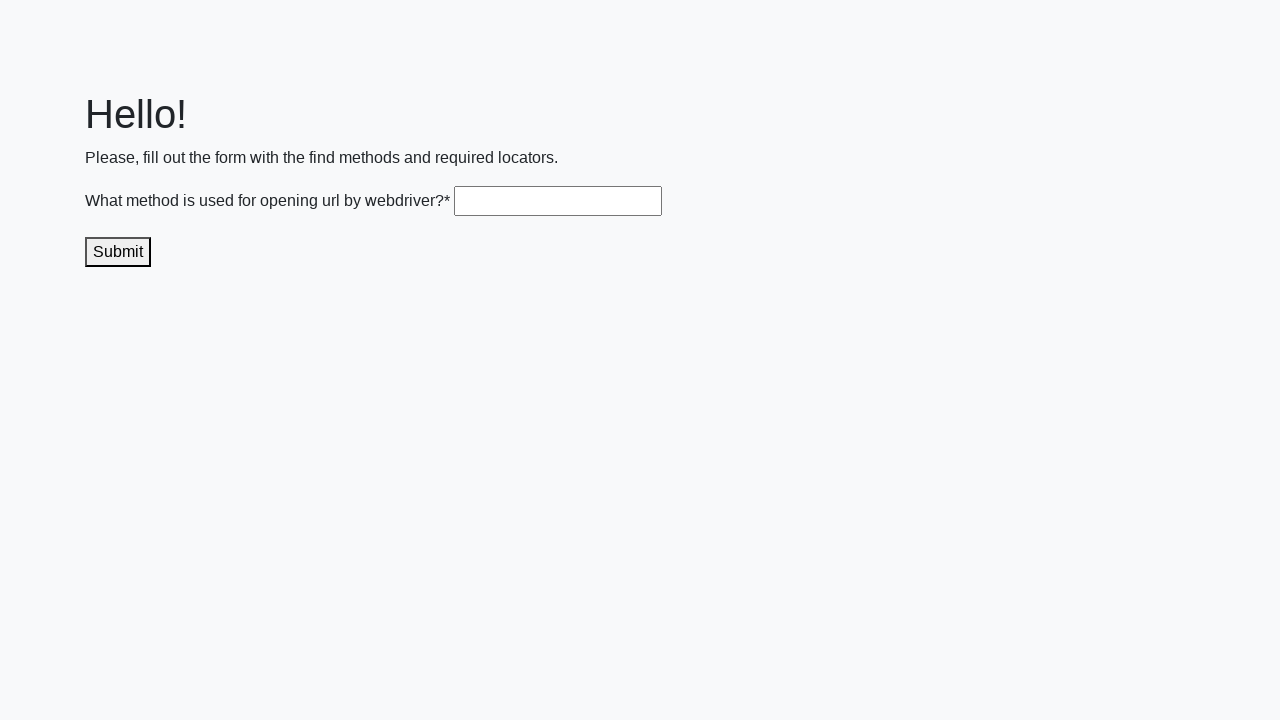